Tests tooltip on text field by hovering over the input field and verifying the tooltip appears.

Starting URL: https://demoqa.com/tool-tips

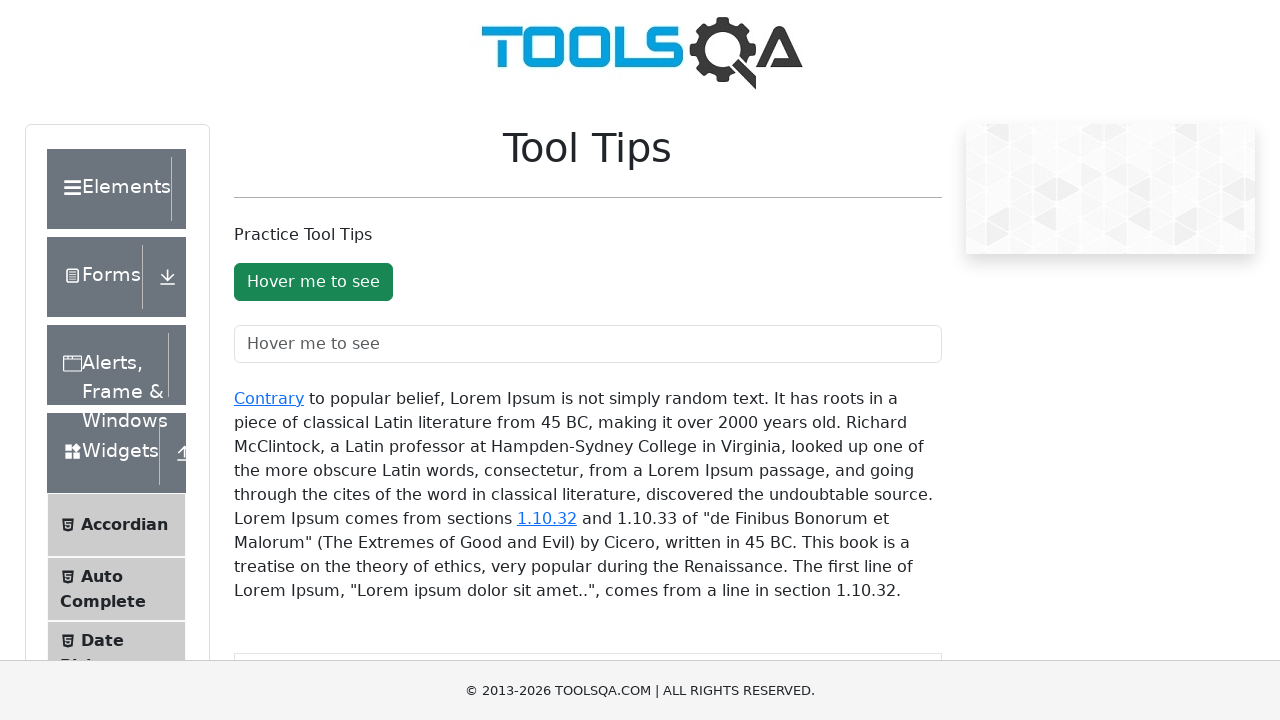

Navigated to tooltips demo page
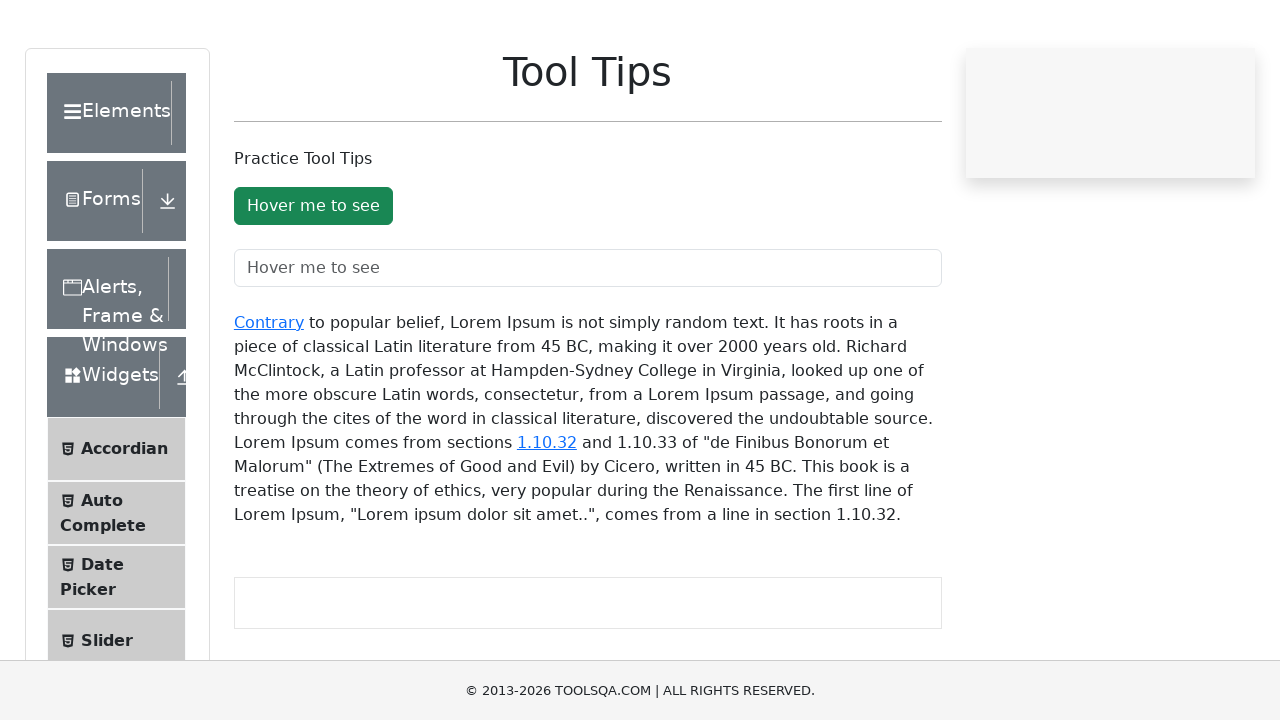

Hovered over text field to trigger tooltip at (588, 344) on #toolTipTextField
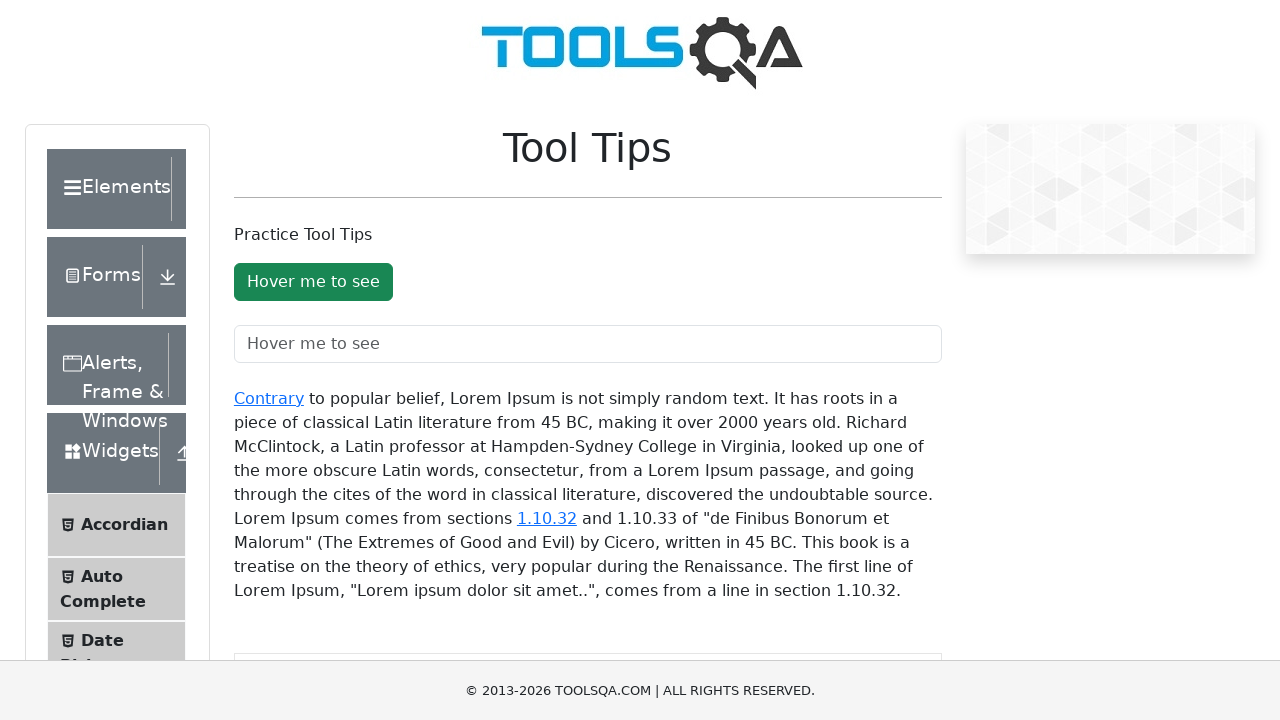

Tooltip appeared on text field
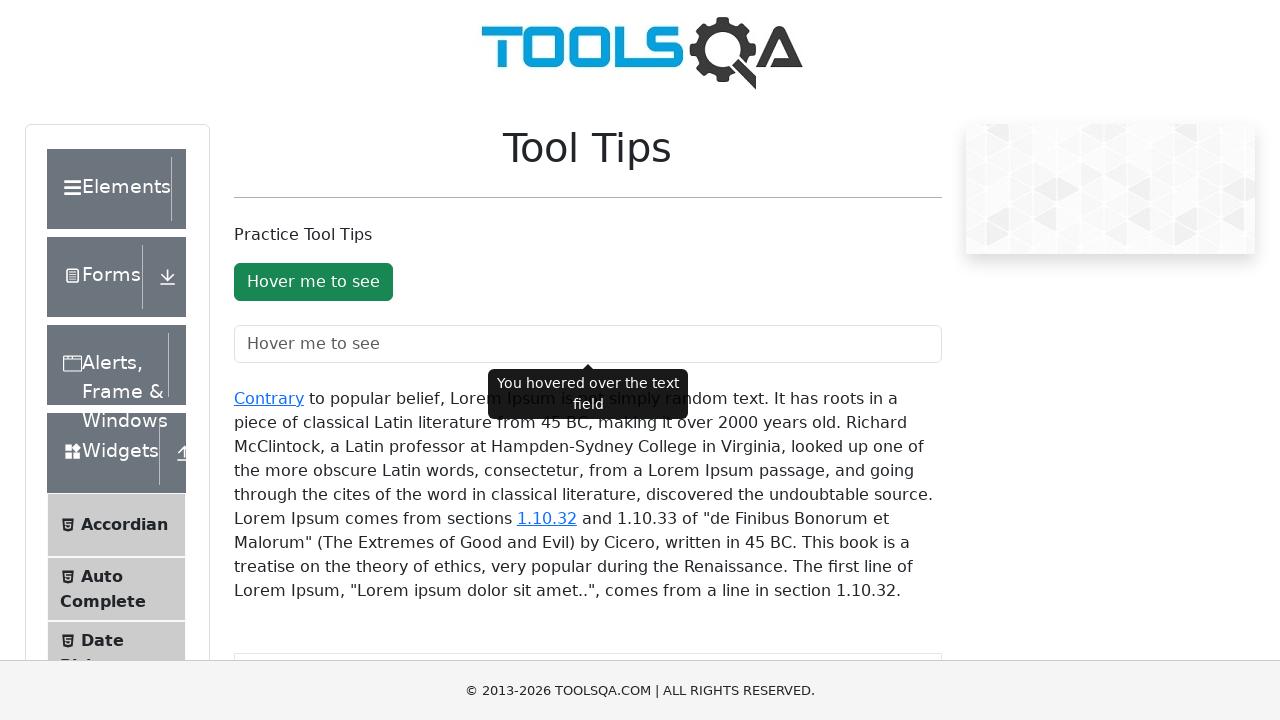

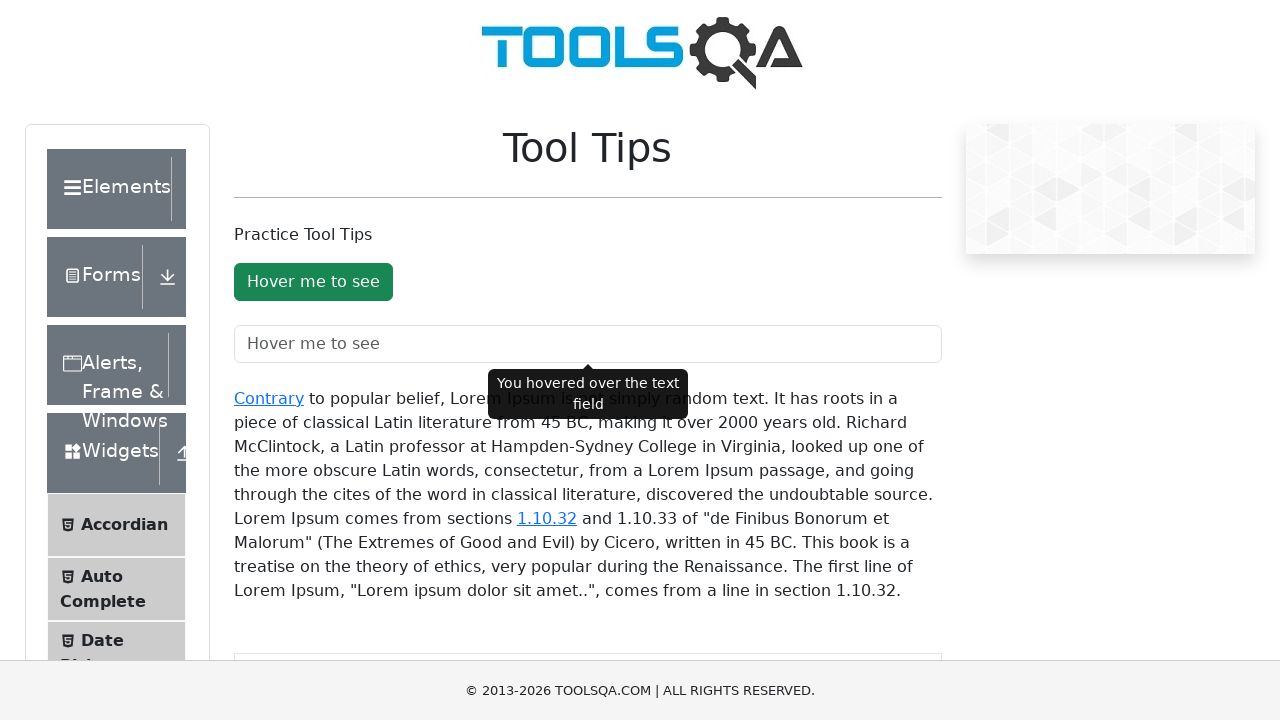